Tests a text box form by filling in name, email, current address, and permanent address fields, then submitting and verifying the output displays the entered information correctly.

Starting URL: https://demoqa.com/text-box

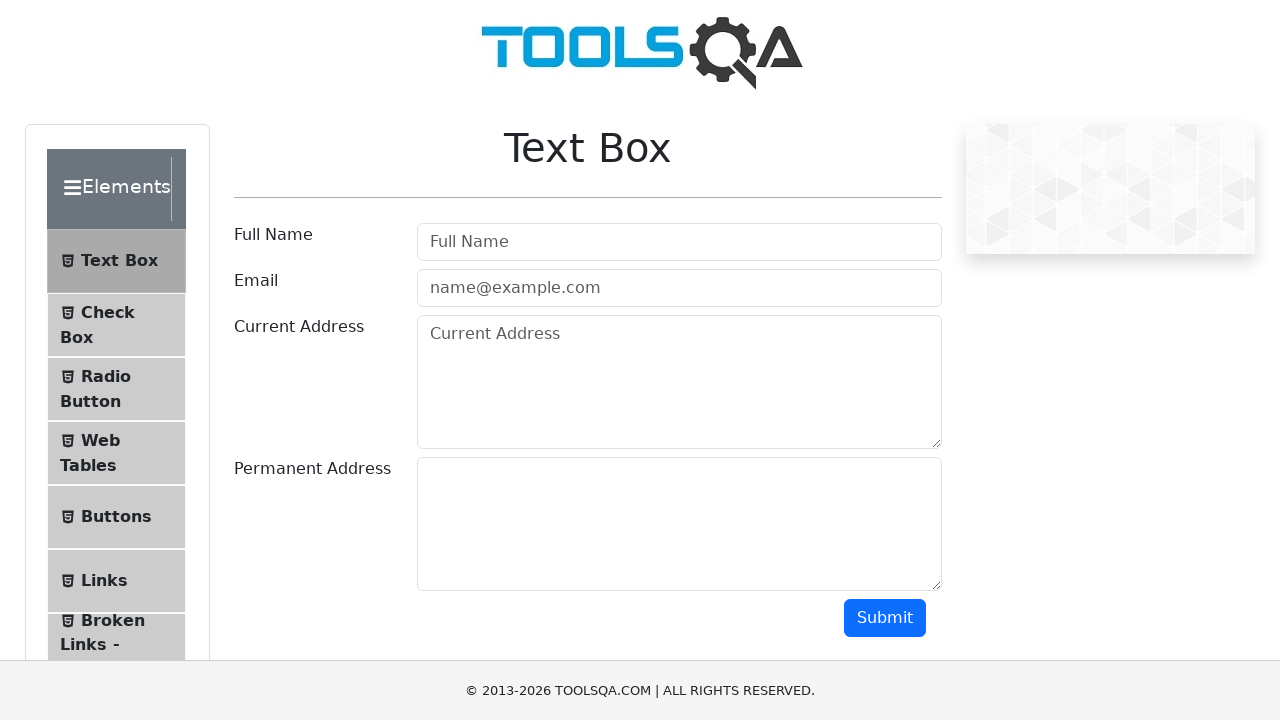

Filled Full Name field with 'Mat Daemon' on input#userName
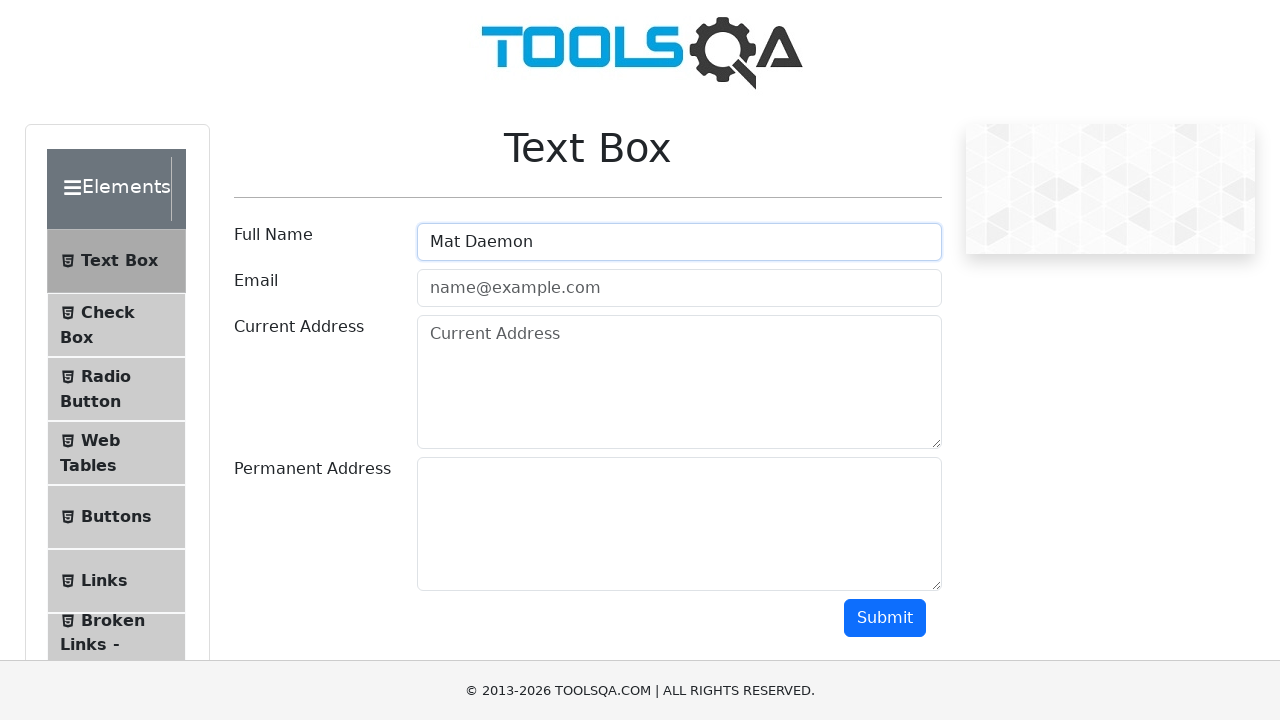

Filled Email field with 'matd@abv.bg' on #userEmail
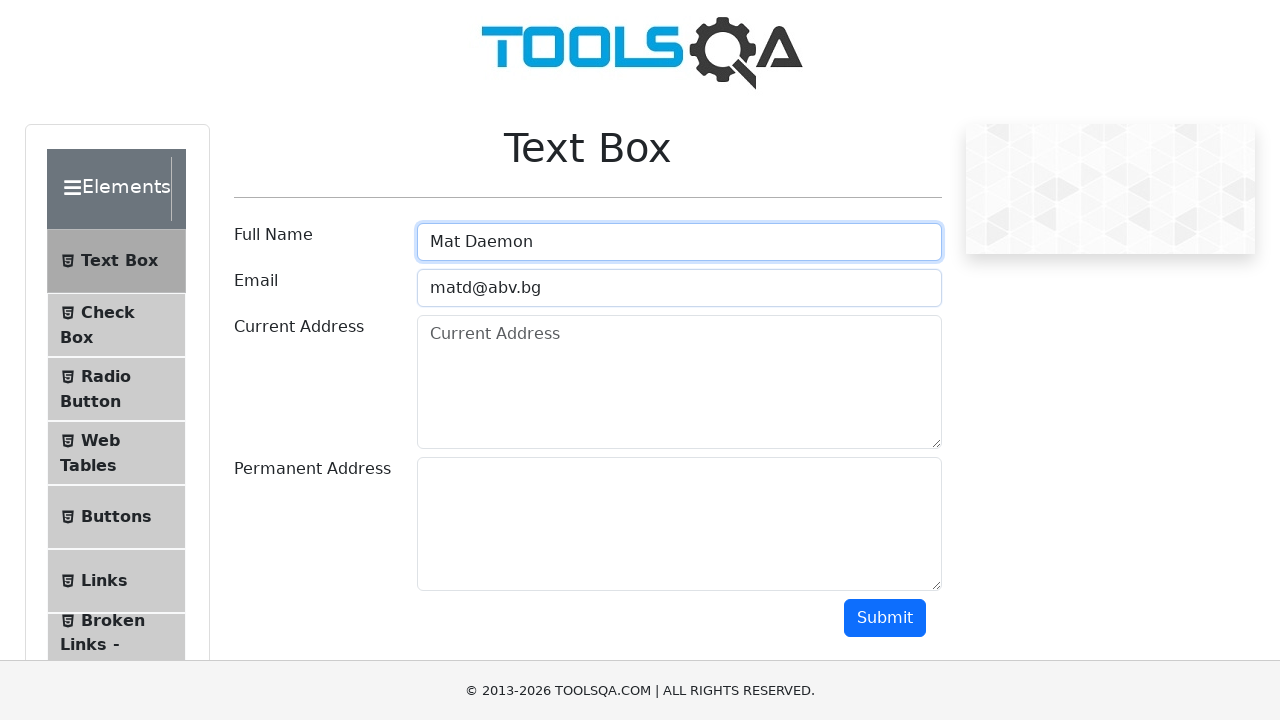

Filled Current Address field with 'Fifth avenue str.' on #currentAddress
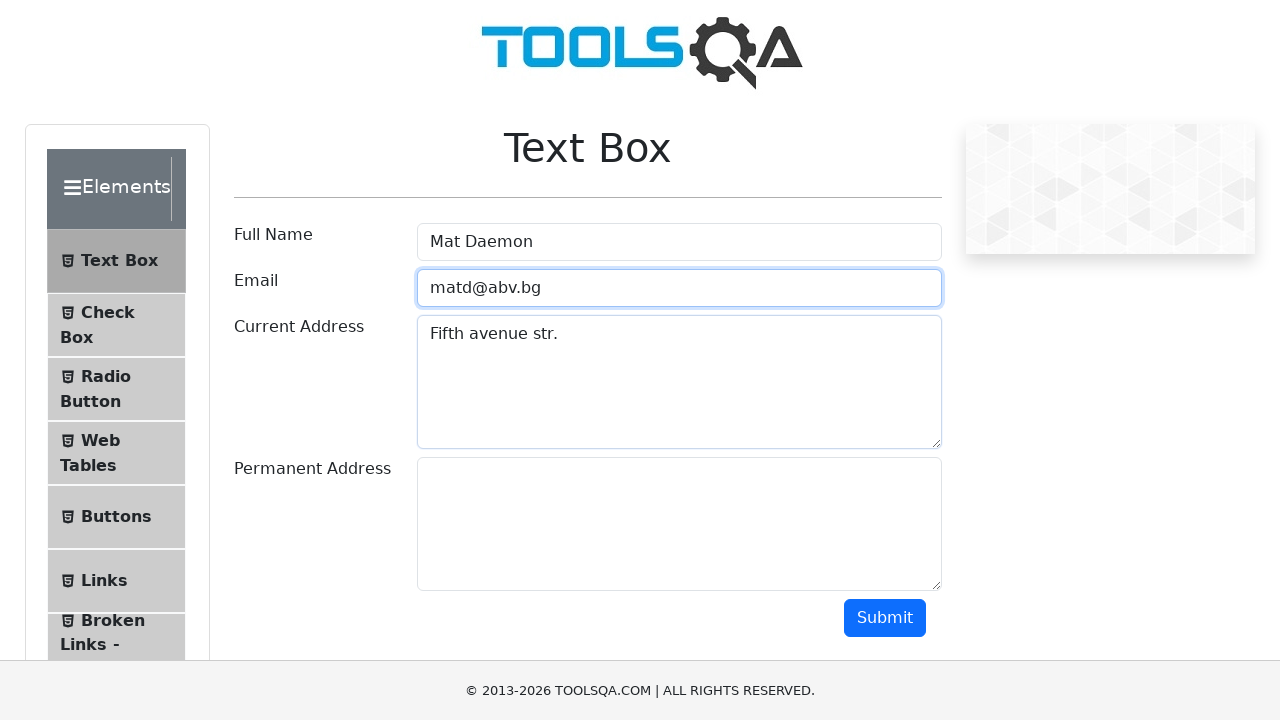

Filled Permanent Address field with 'Los Angels' on #permanentAddress
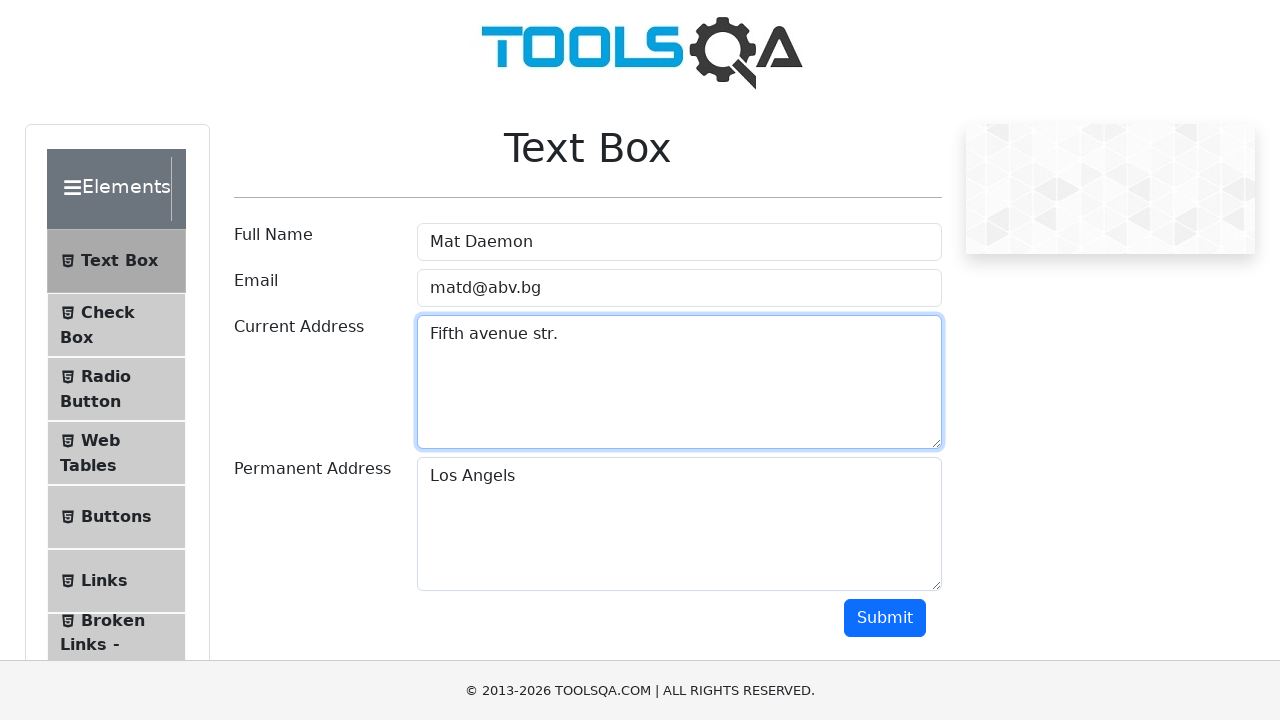

Clicked Submit button at (885, 618) on button.btn-primary
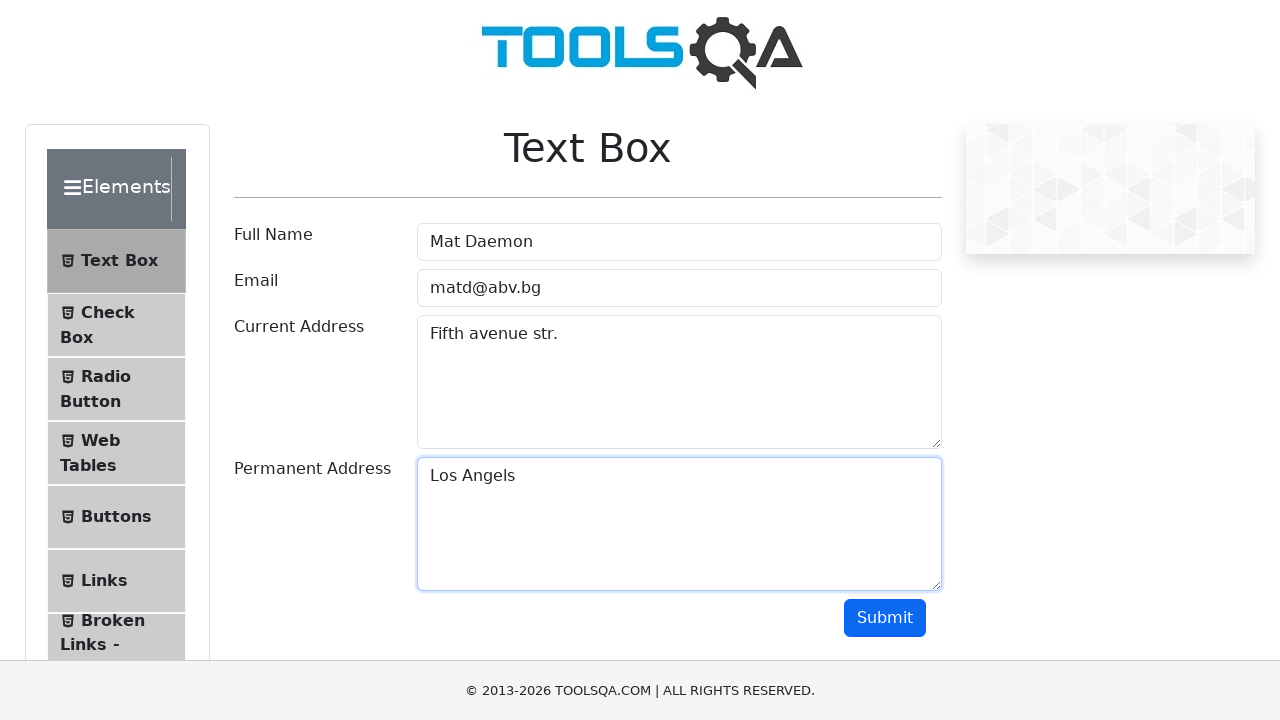

Result box appeared after form submission
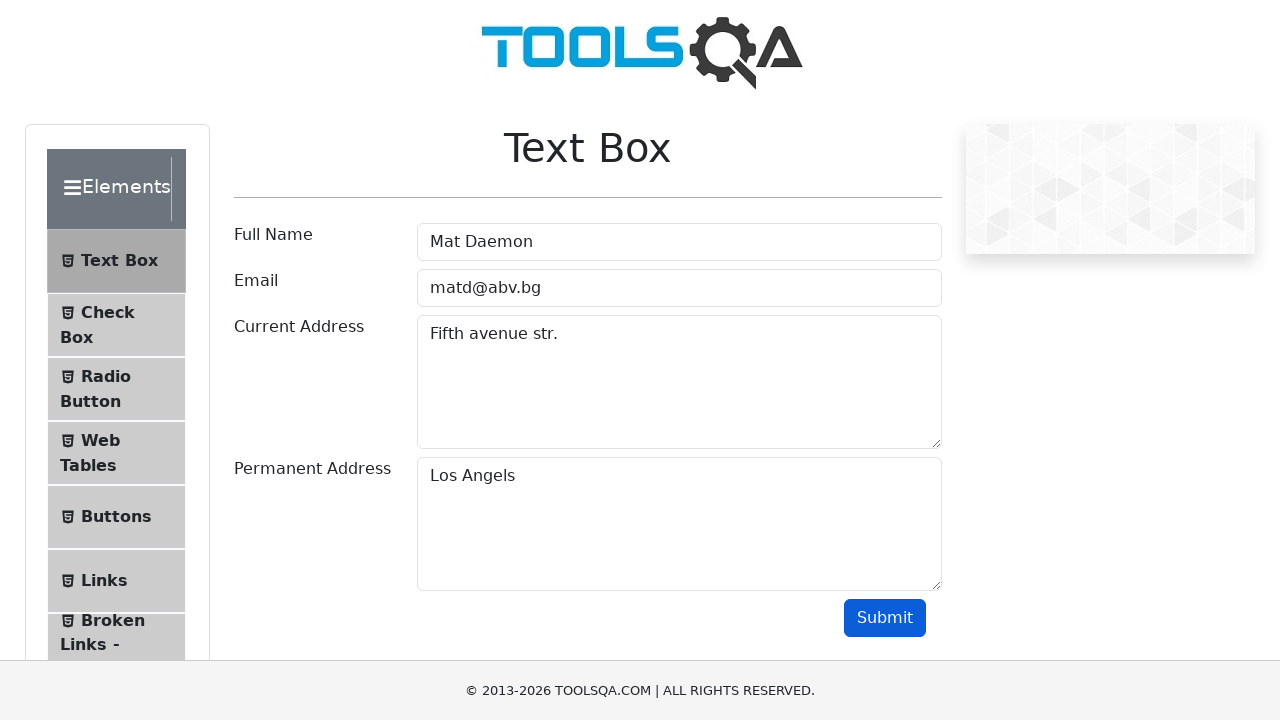

Located result box element
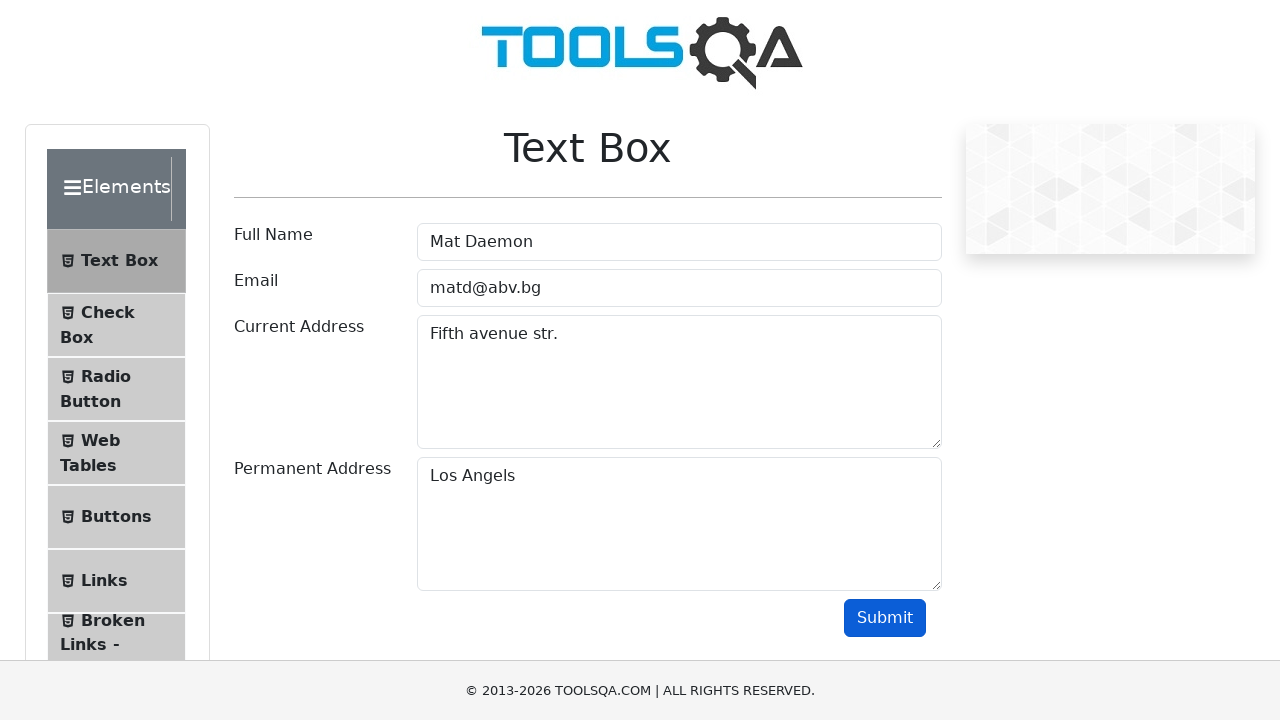

Retrieved text content from result box
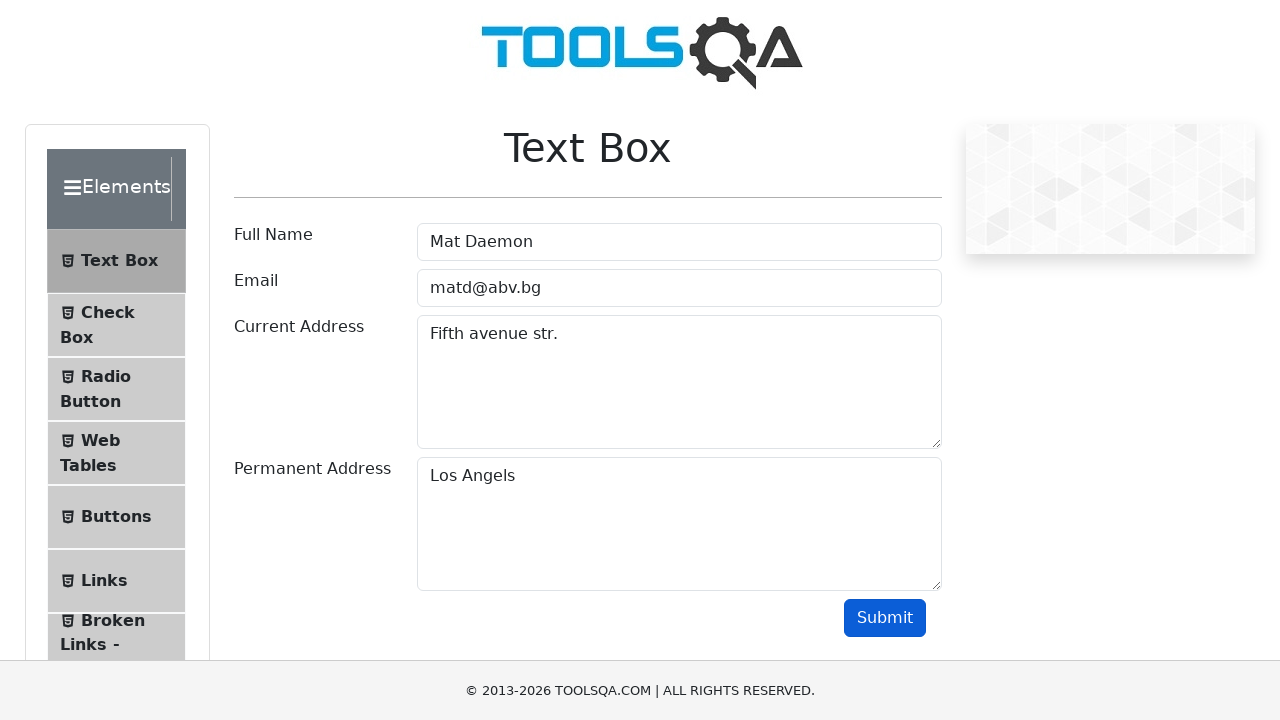

Verified 'Name:Mat Daemon' is present in result
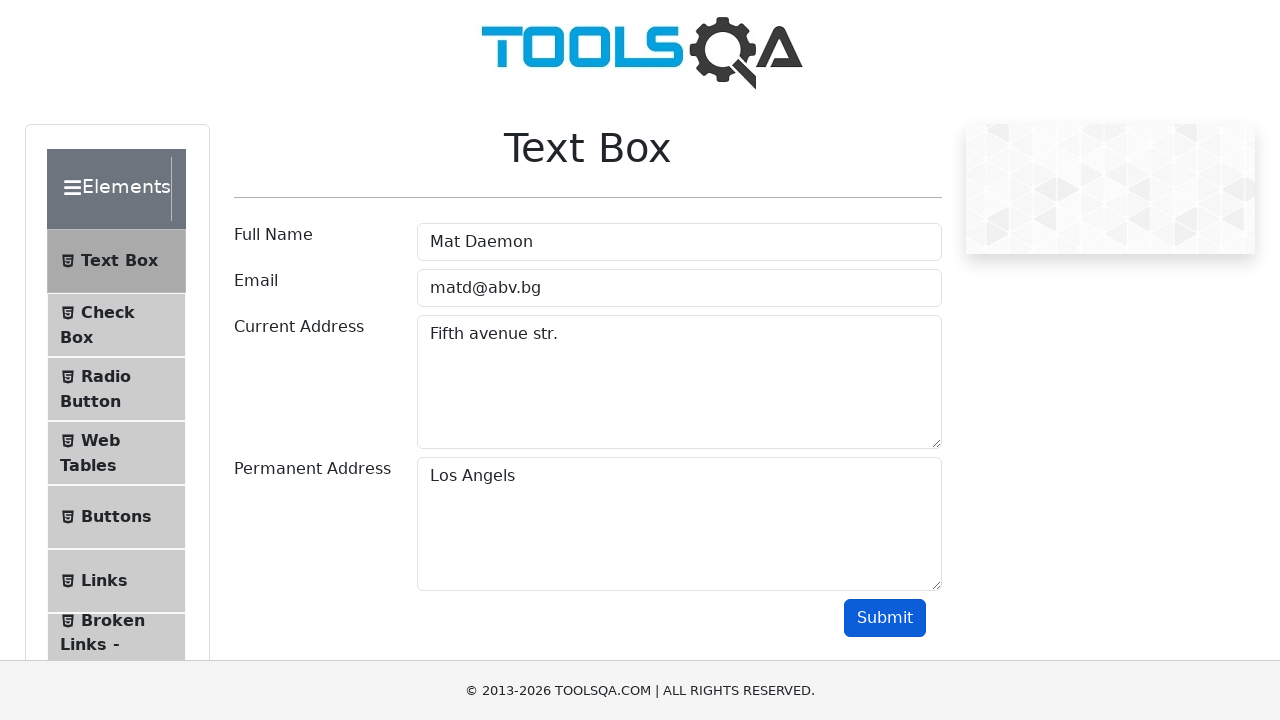

Verified 'Email:matd@abv.bg' is present in result
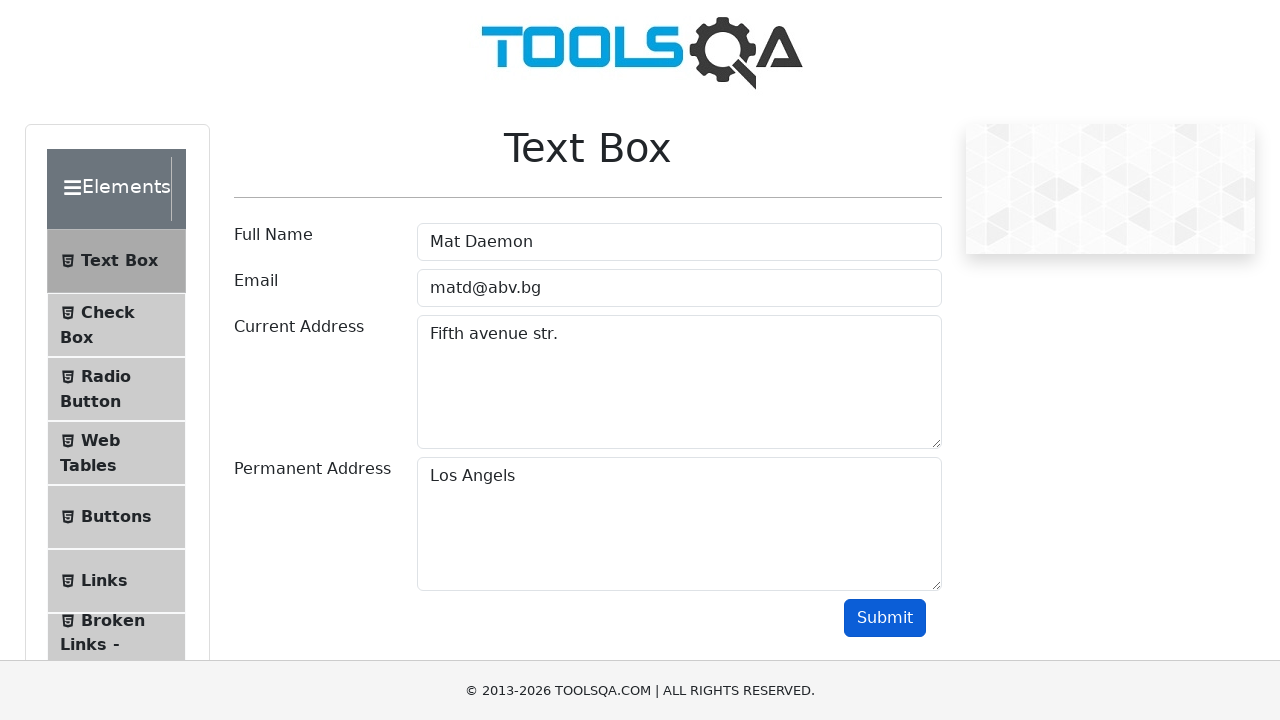

Verified 'Current Address :Fifth avenue str.' is present in result
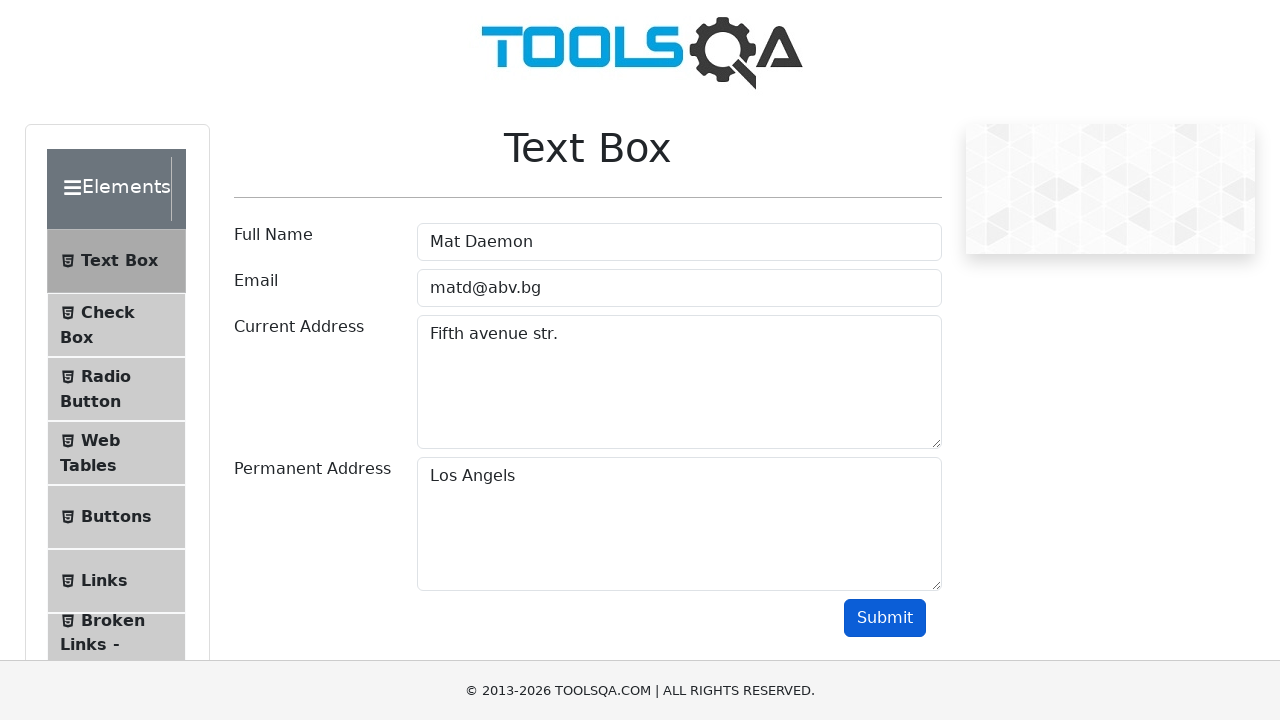

Verified 'Permananet Address :Los Angels' is present in result
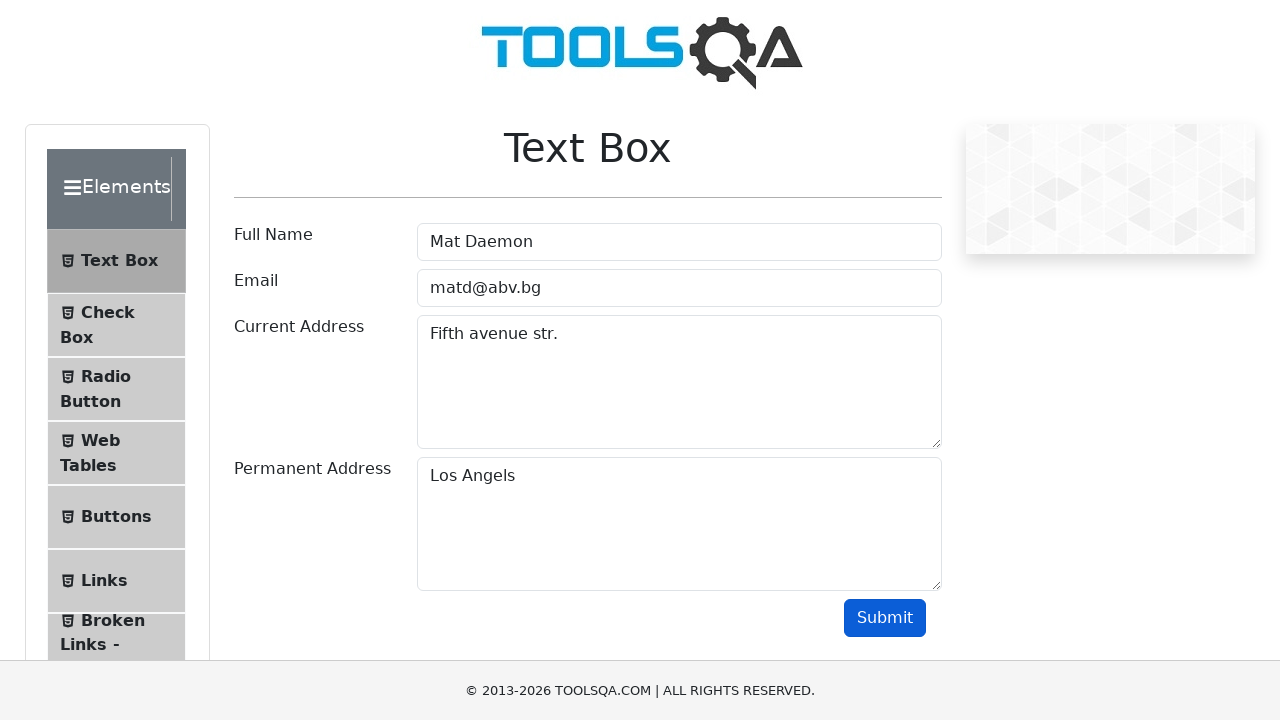

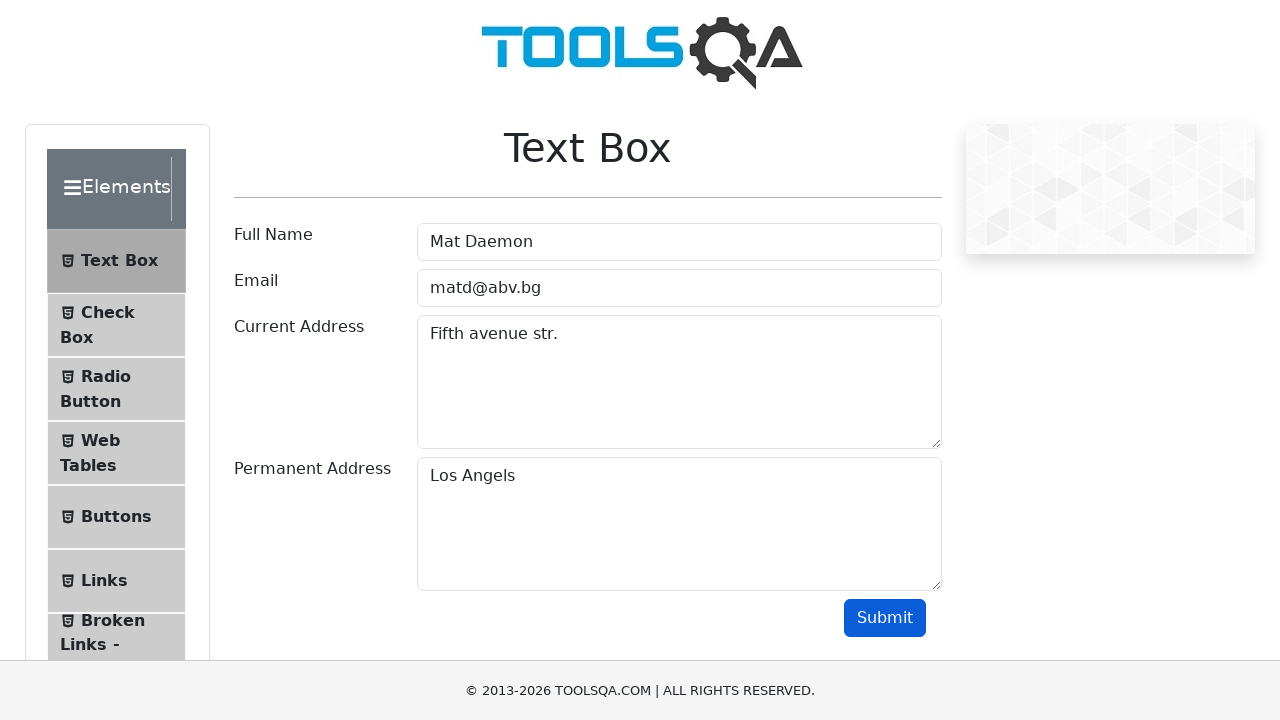